Clicks the start link to navigate to the game page

Starting URL: https://userinyerface.com/

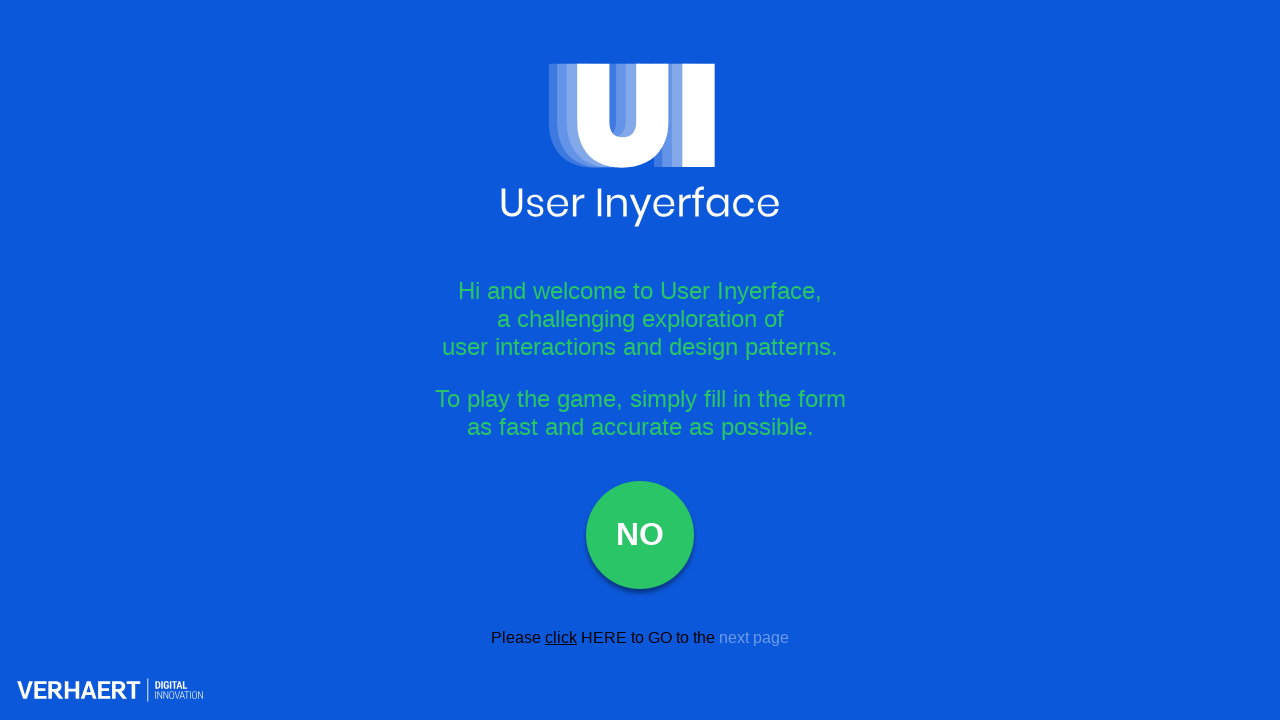

Clicked the start link to navigate to the game page at (604, 637) on .start__link
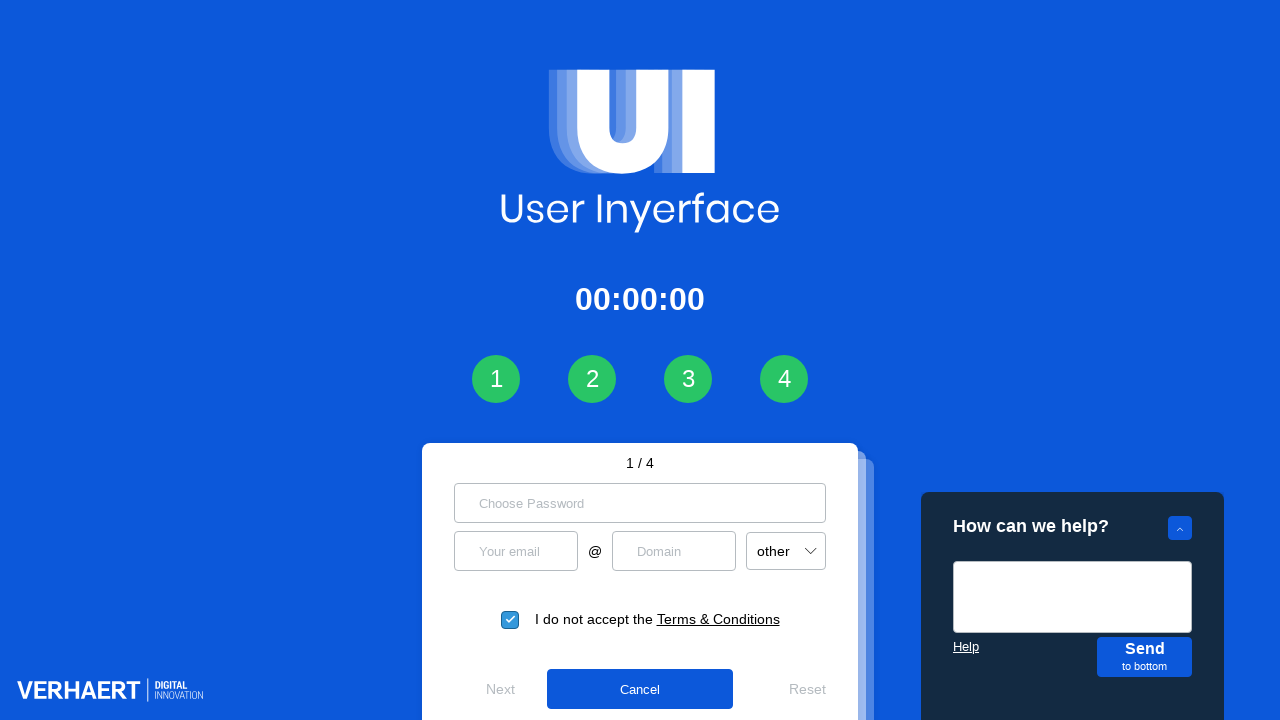

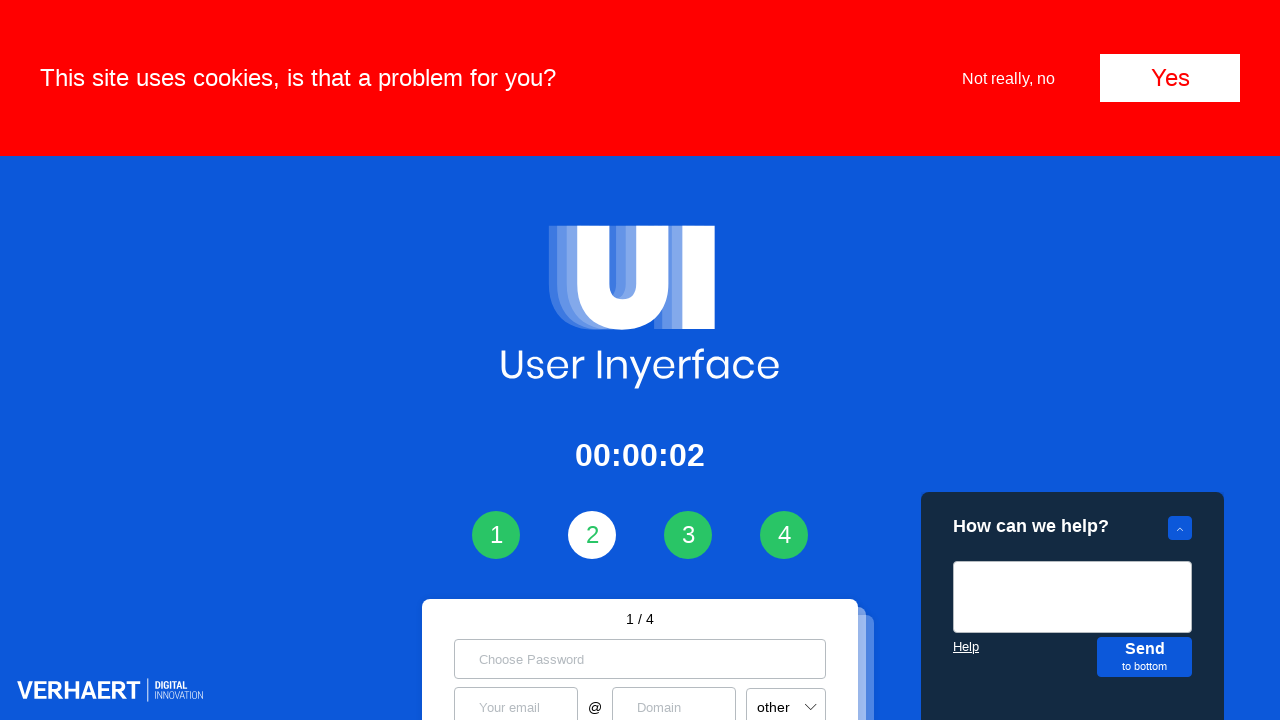